Tests alert handling functionality by entering a name in a text field, triggering an alert, and accepting it

Starting URL: https://rahulshettyacademy.com/AutomationPractice/

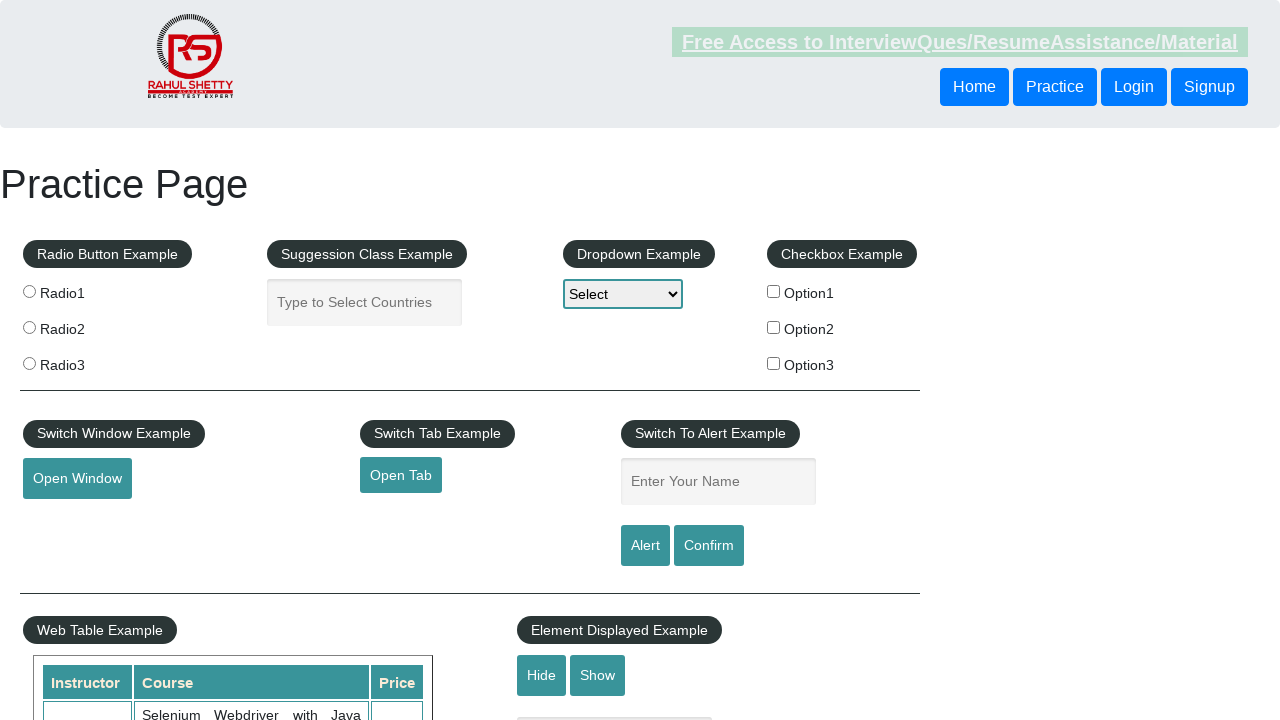

Filled name input field with 'King' on input#name
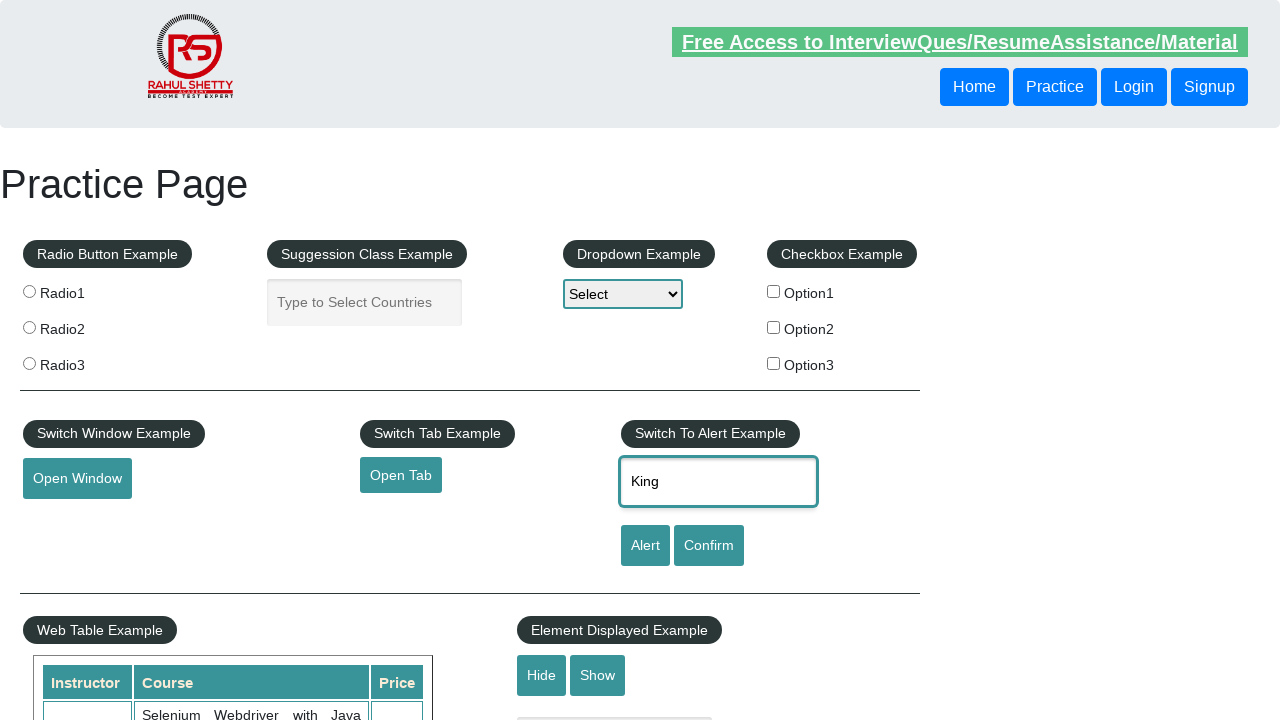

Set up alert dialog handler to auto-accept alerts
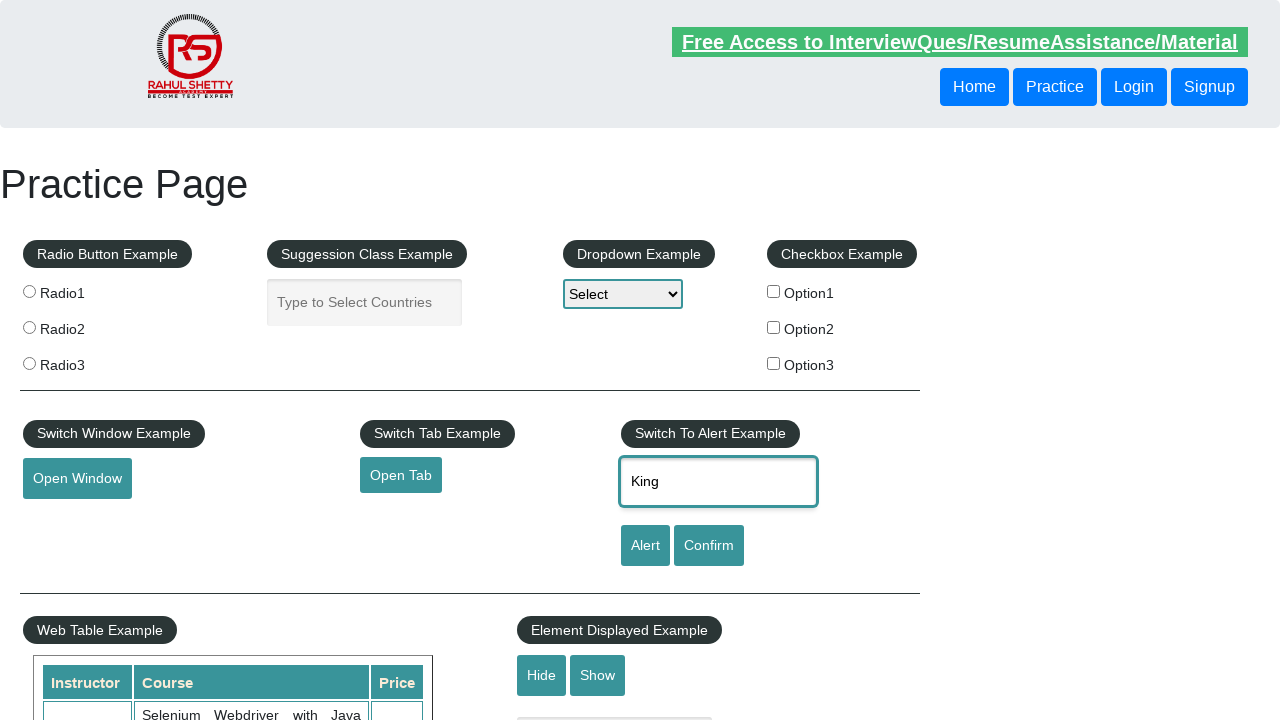

Clicked alert button to trigger the alert at (645, 546) on input#alertbtn
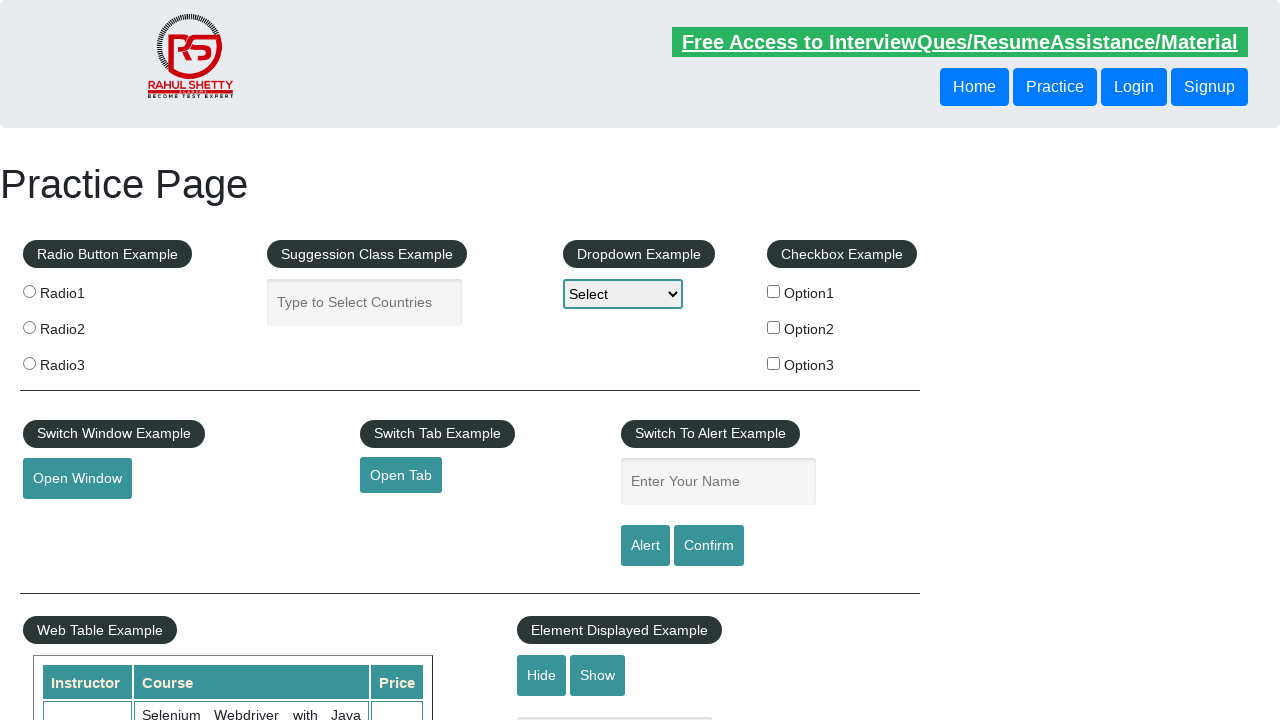

Waited 1 second to ensure alert was processed
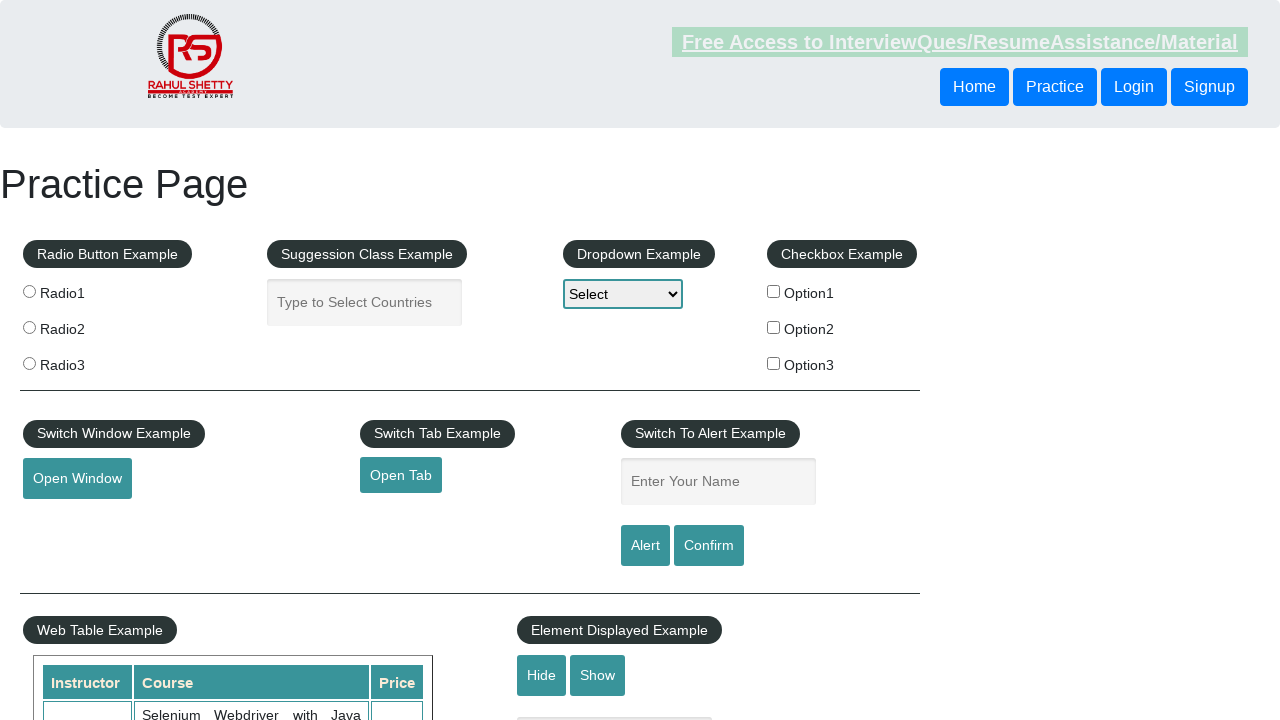

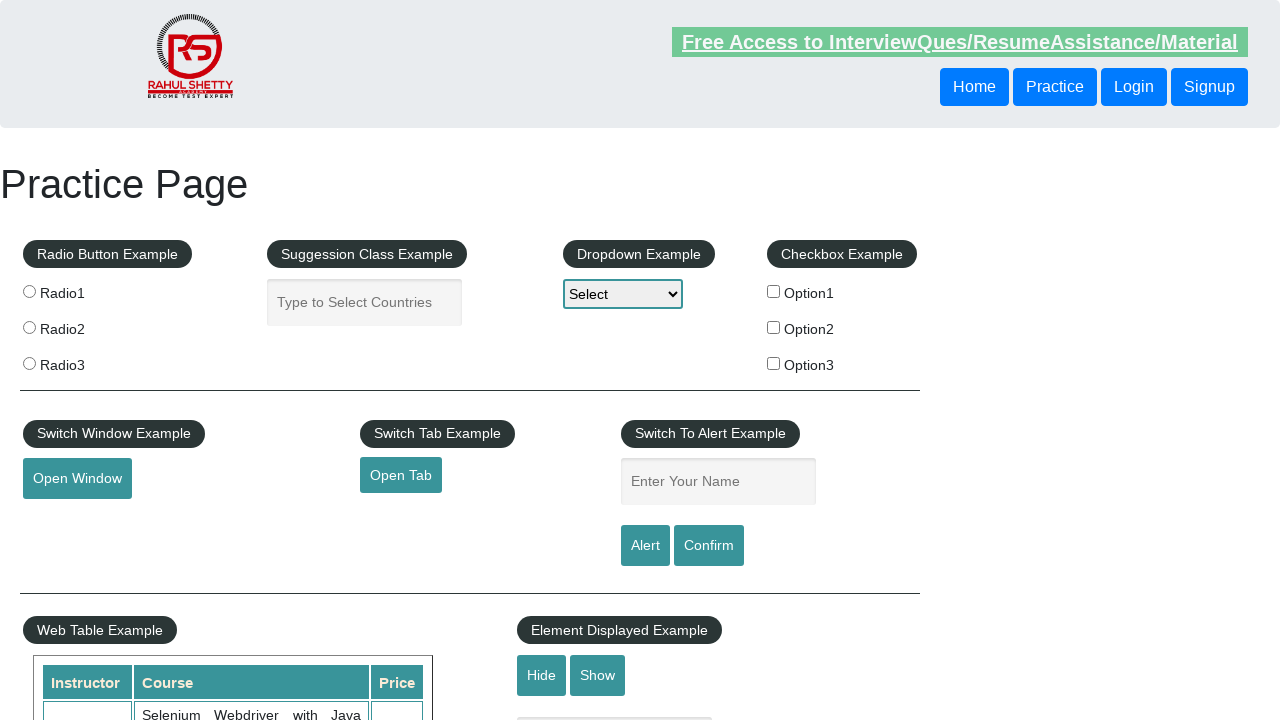